Changes the target attribute of a link from opening in new window to same window, then clicks it and verifies the page title

Starting URL: https://the-internet.herokuapp.com/windows

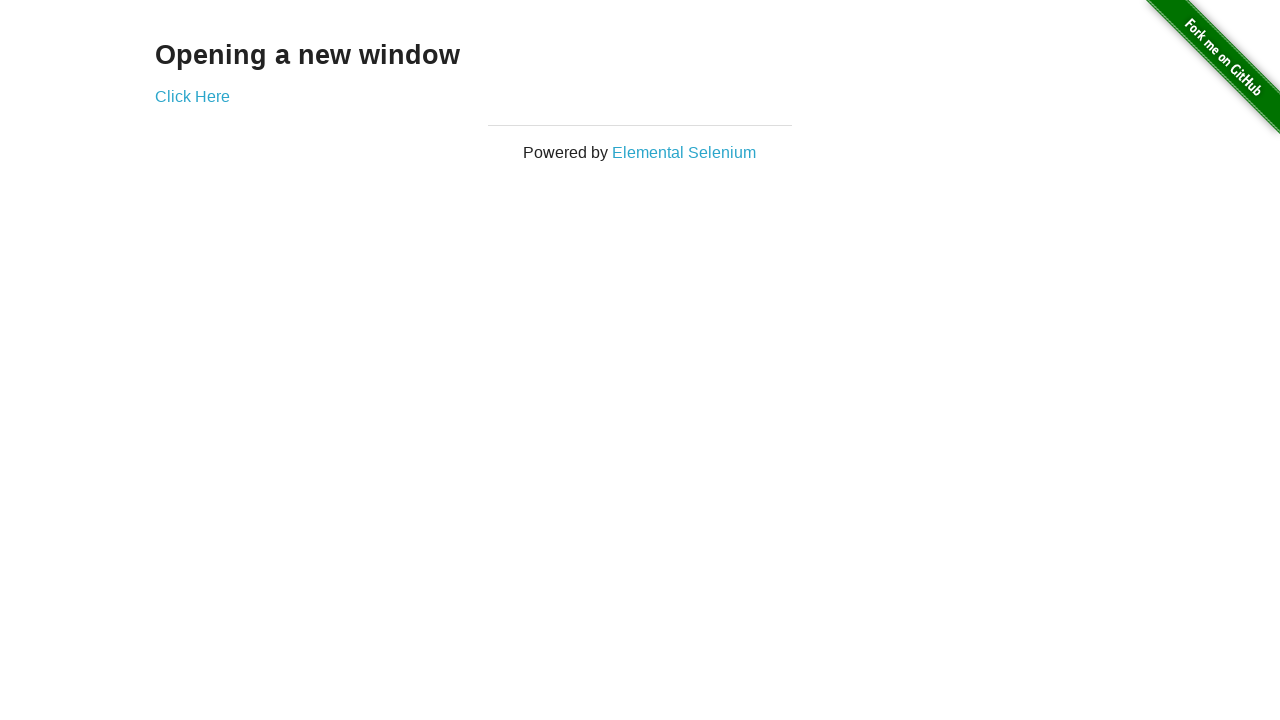

Located the 'Click Here' link element
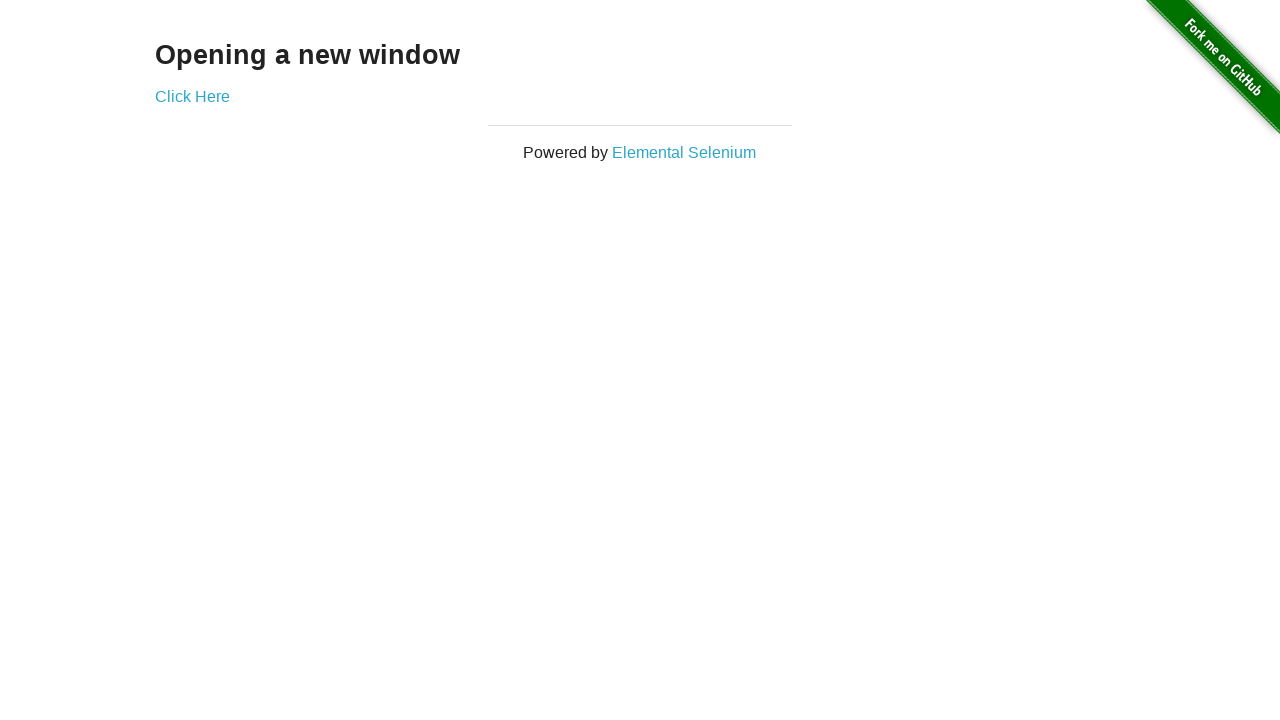

Changed link target attribute from '_blank' to '_self' using JavaScript
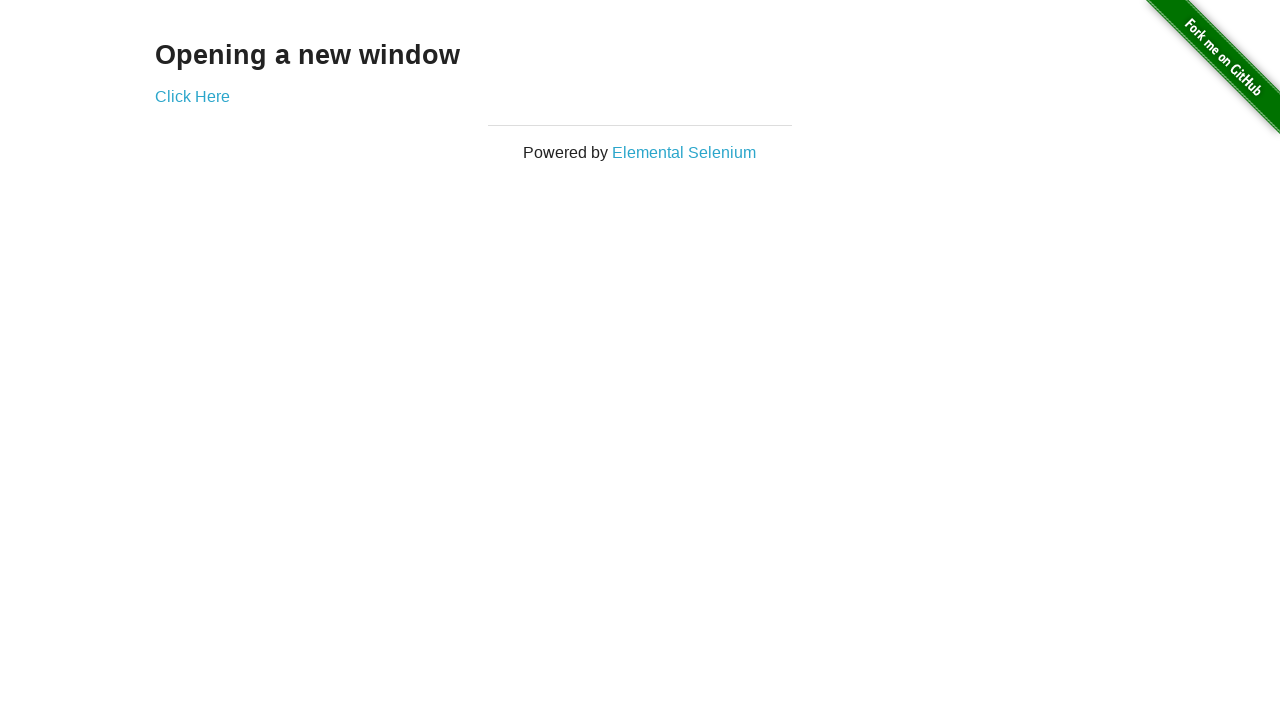

Clicked the modified link to open in same window at (192, 96) on xpath=//a[text()='Click Here']
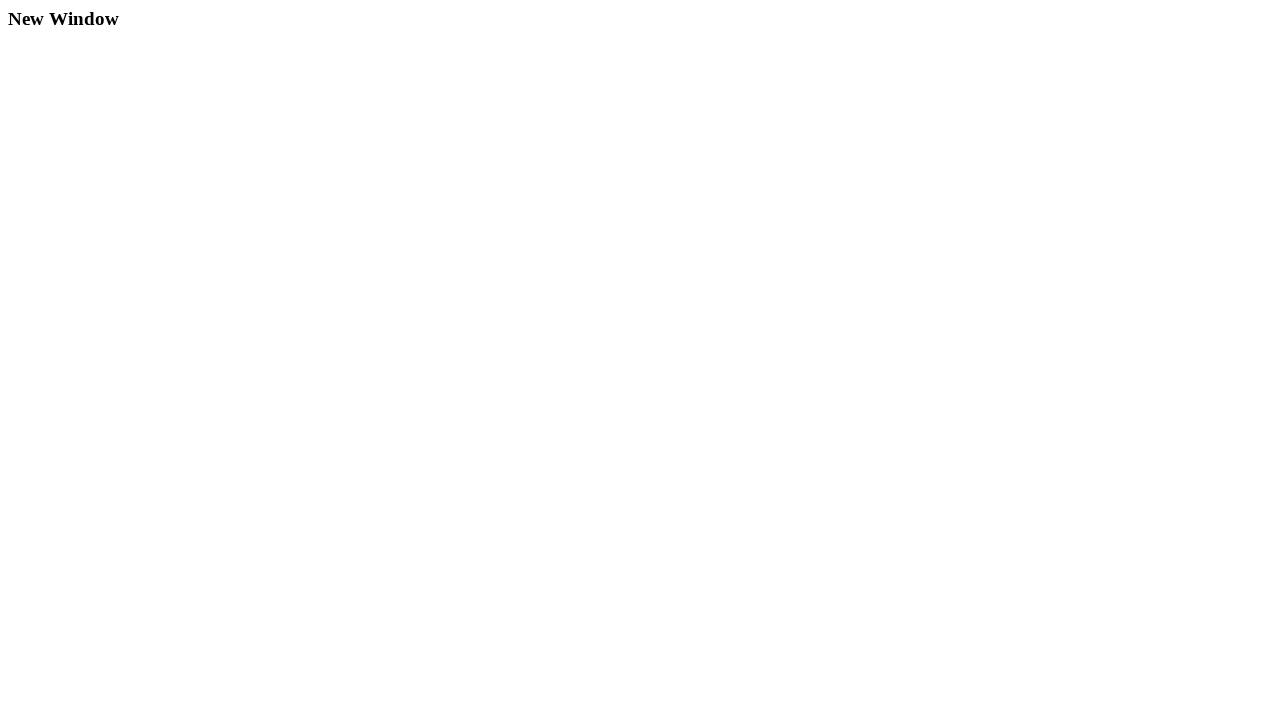

Verified 'New Window' heading is present on the page
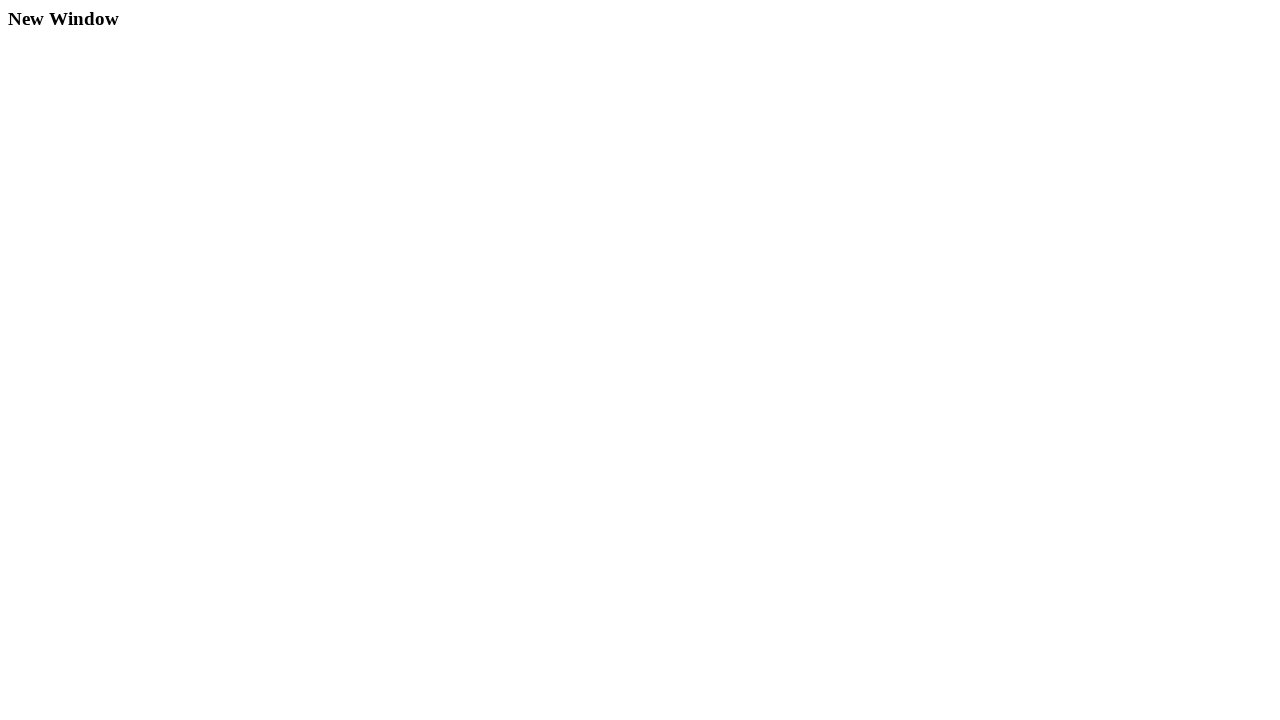

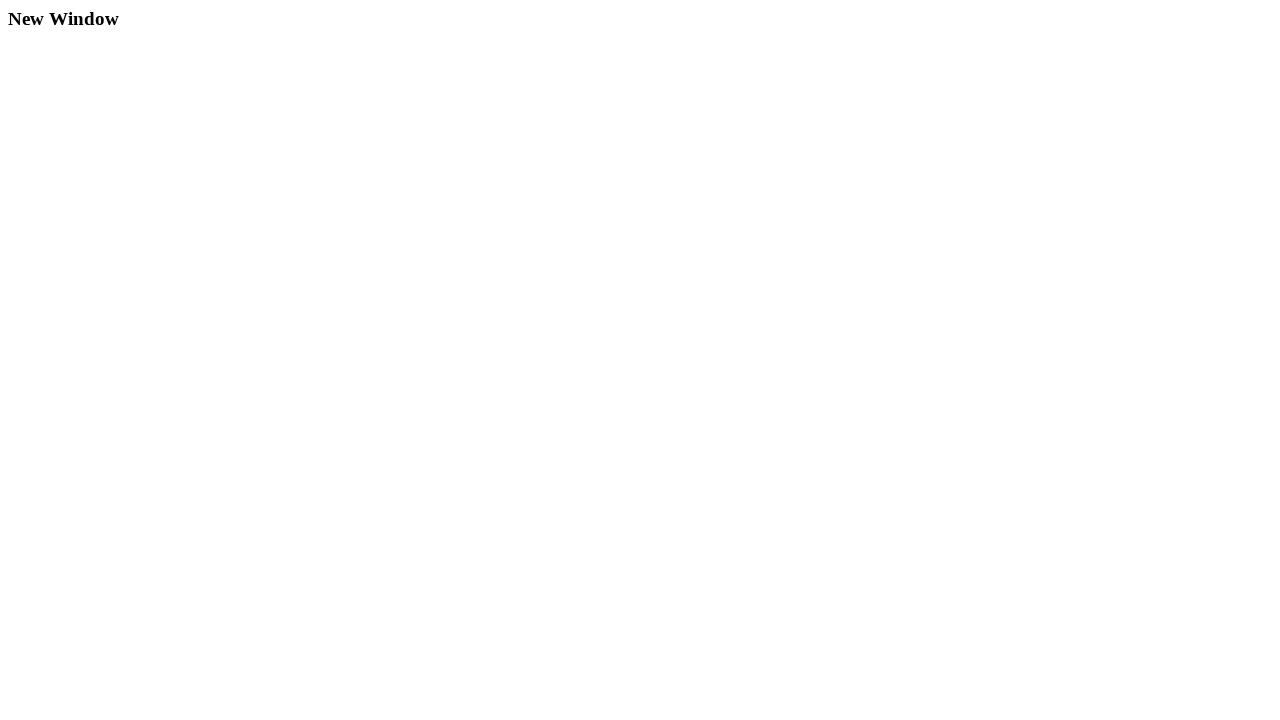